Tests clicking the JS Prompt button, entering text in the prompt dialog, and accepting it

Starting URL: https://the-internet.herokuapp.com/javascript_alerts

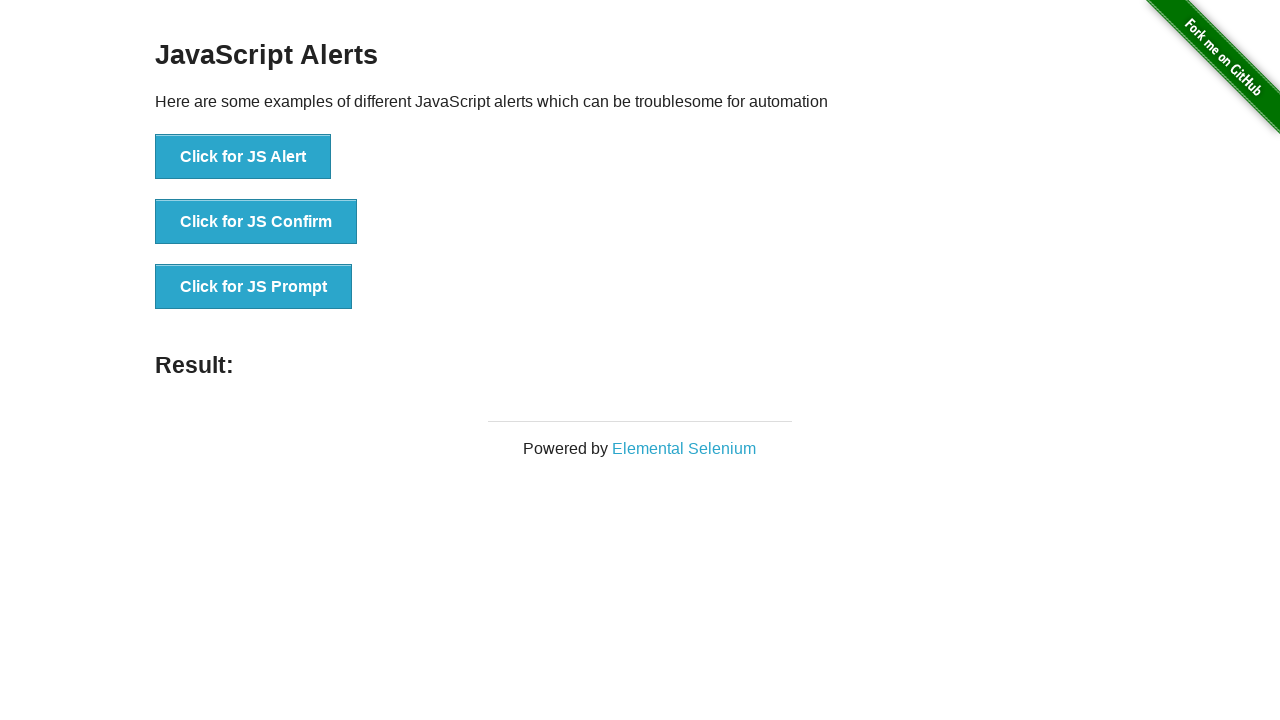

Set up dialog handler to accept prompt with text 'HEYYYYYYYYYYYYYYYYYY'
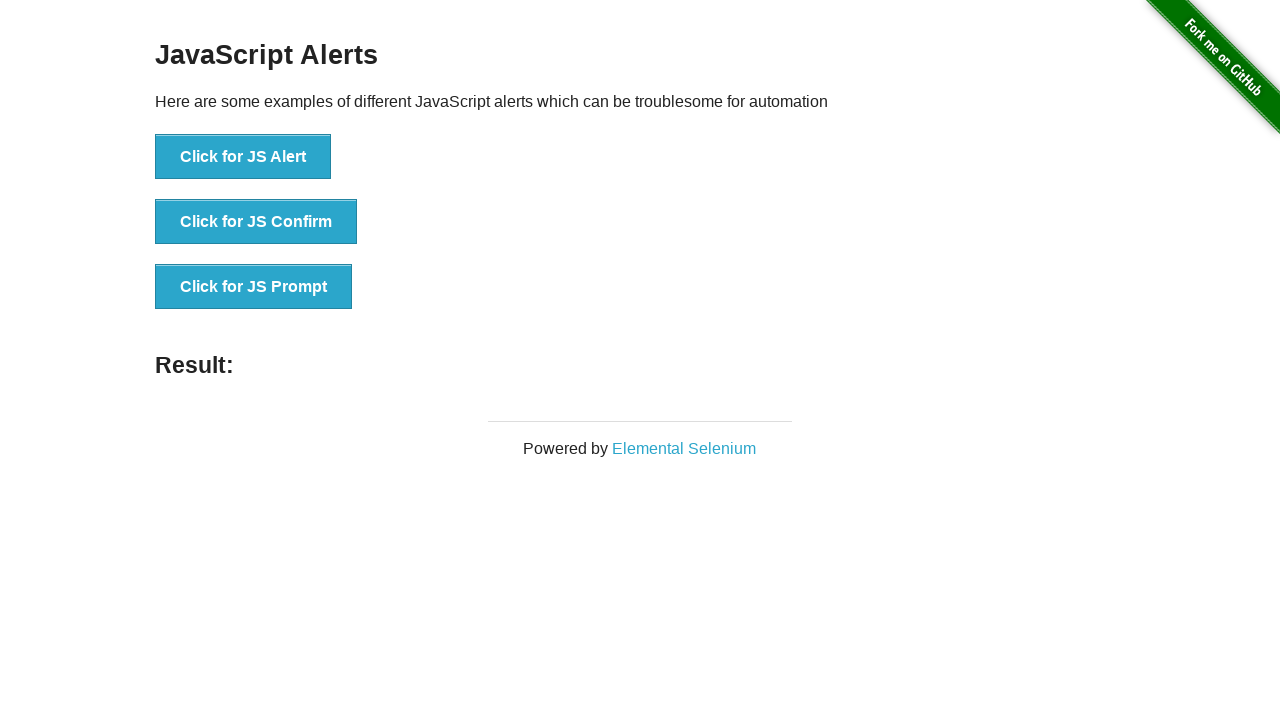

Clicked JS Prompt button at (254, 287) on button[onclick='jsPrompt()']
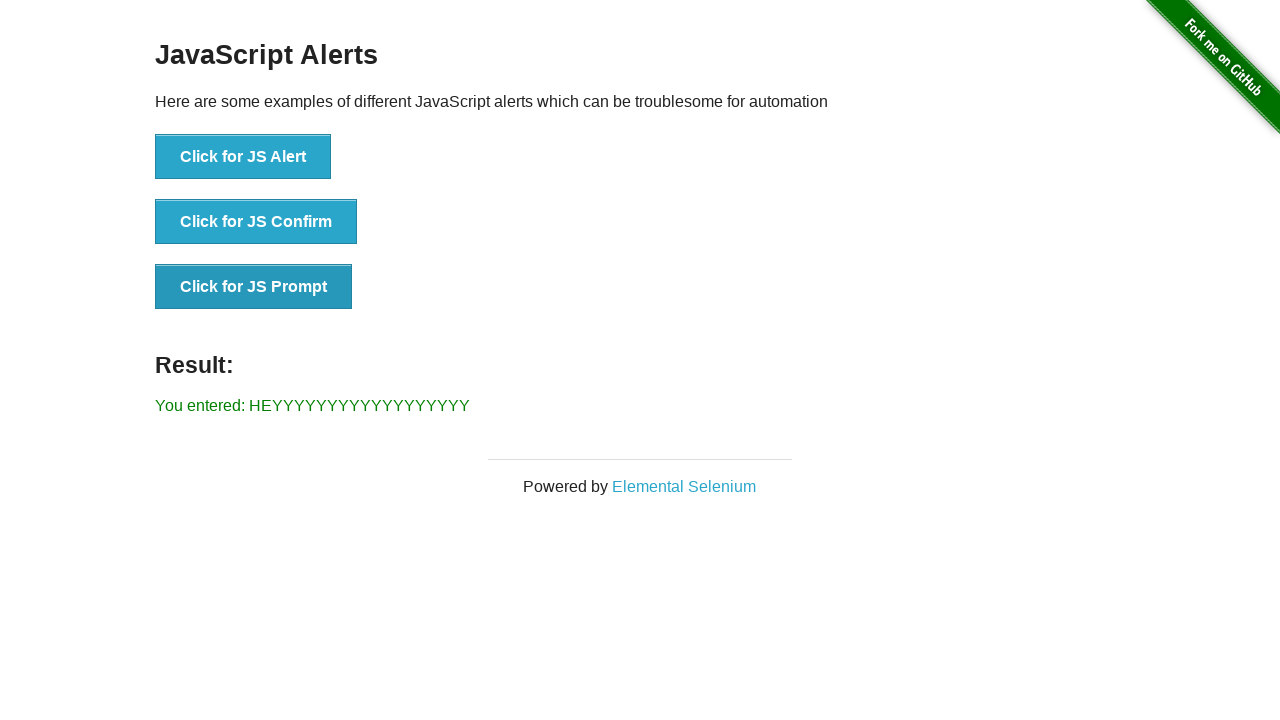

Prompt dialog was accepted and result text appeared
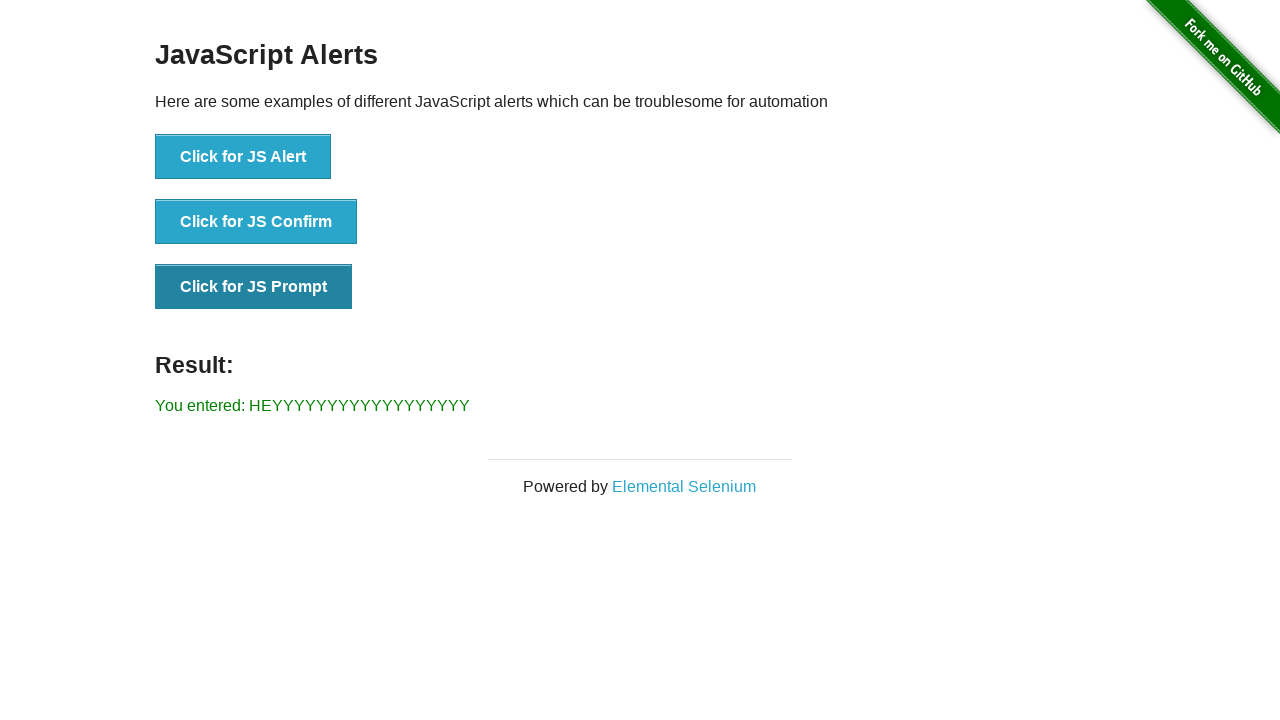

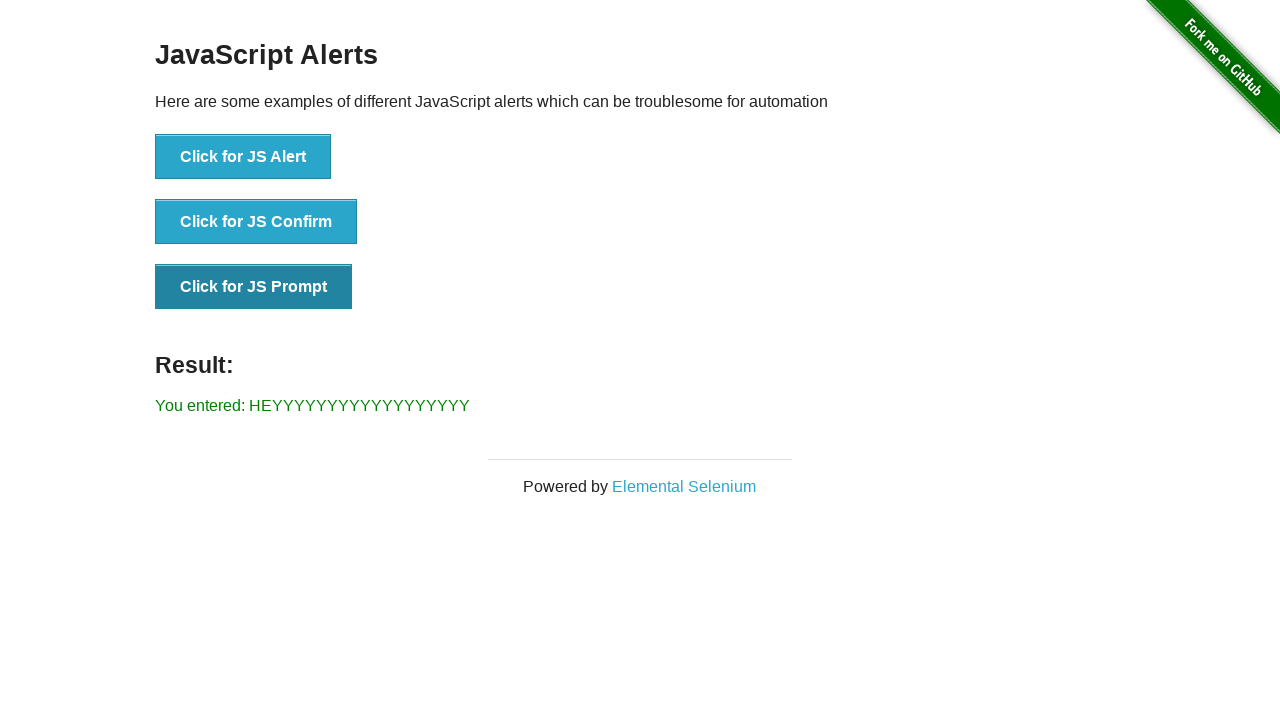